Navigates to the Training Support website, verifies the page title, clicks the "About" link, and verifies the new page title

Starting URL: https://v1.training-support.net

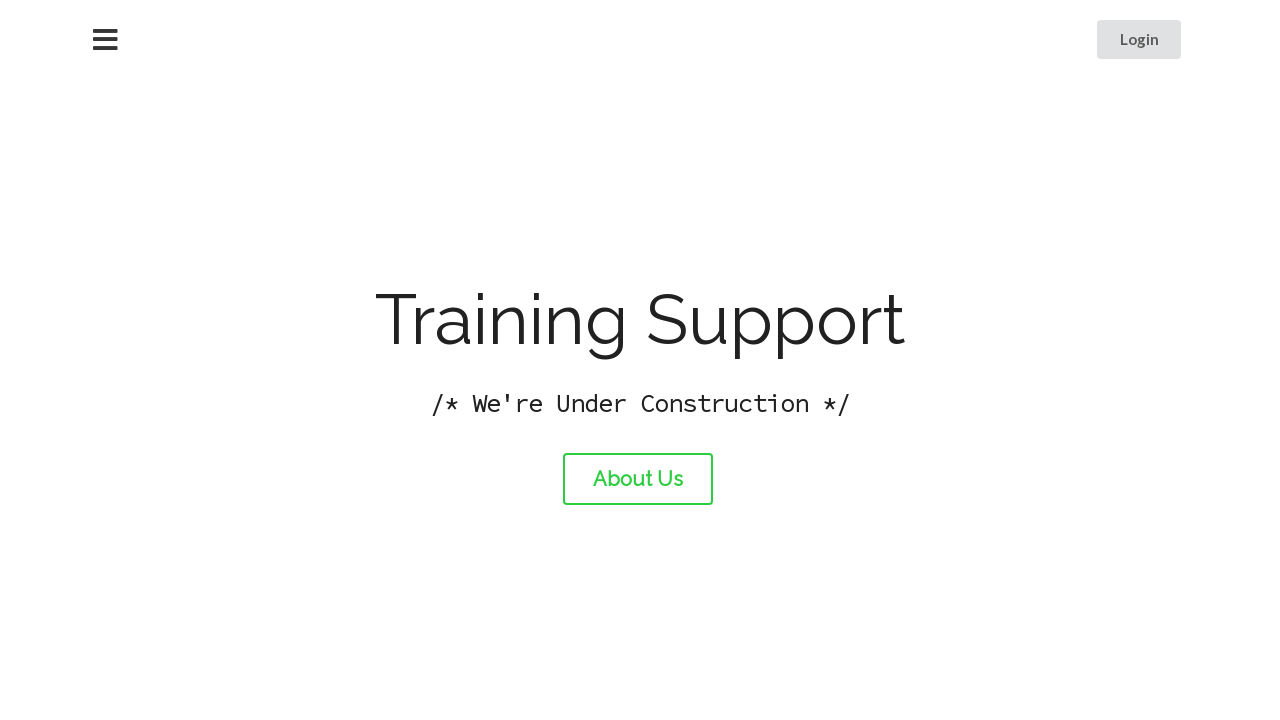

Navigated to Training Support website at https://v1.training-support.net
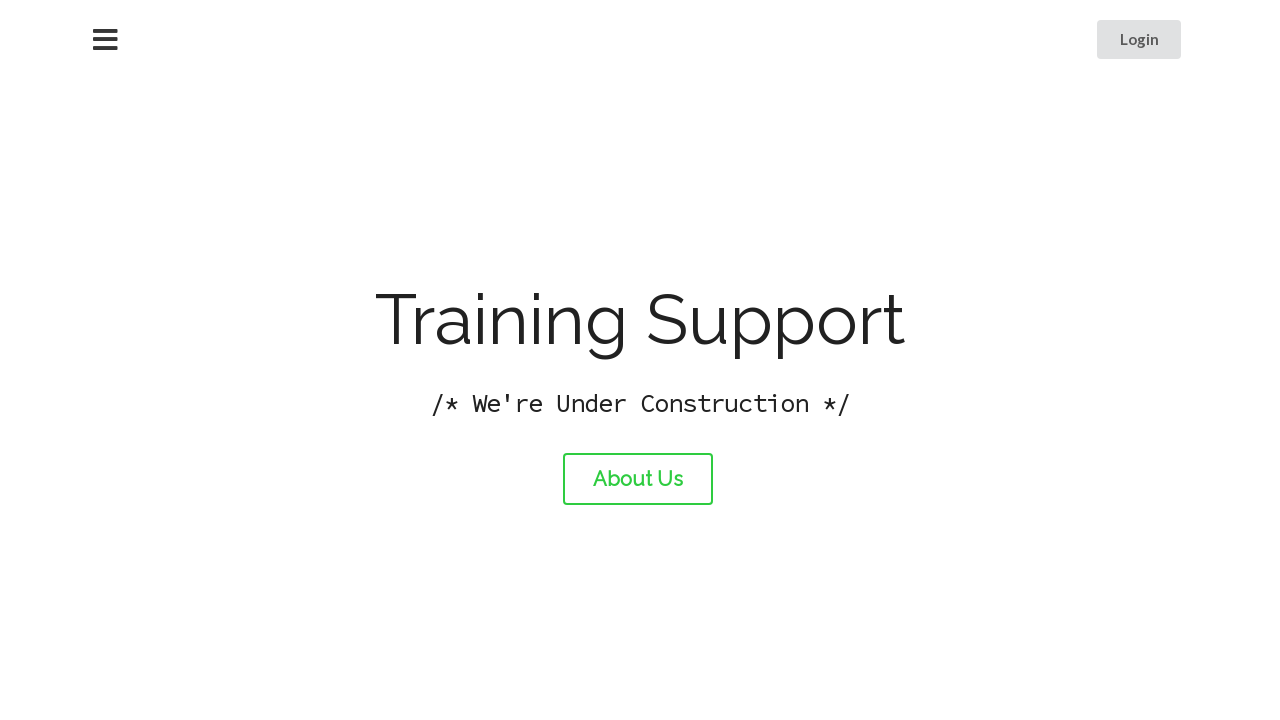

Verified initial page title is 'Training Support'
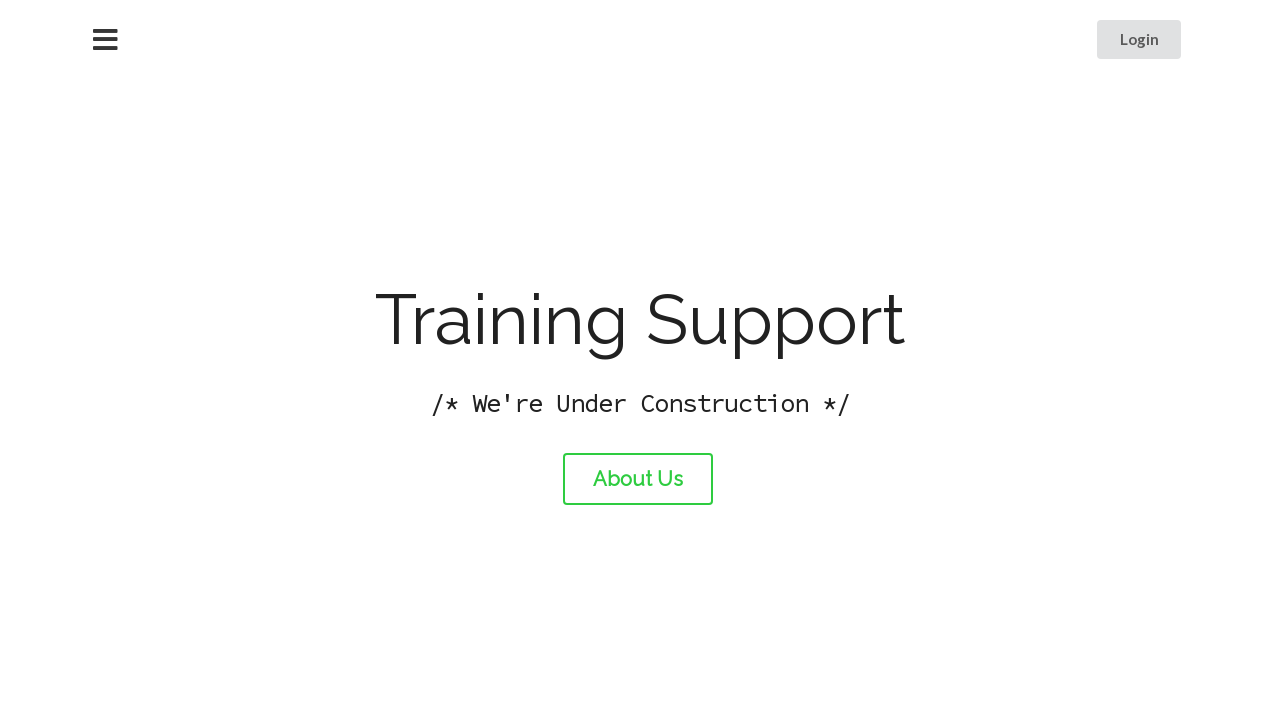

Clicked the 'About' link at (638, 479) on #about-link
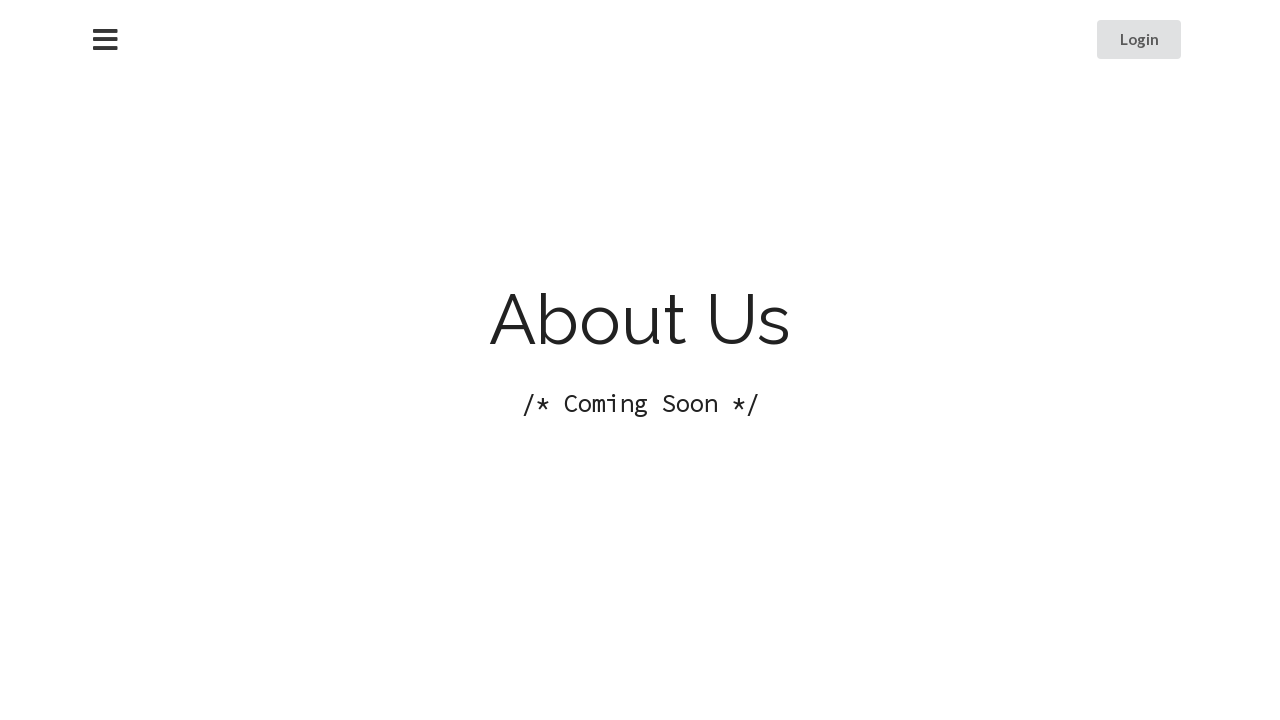

Waited for page load to complete
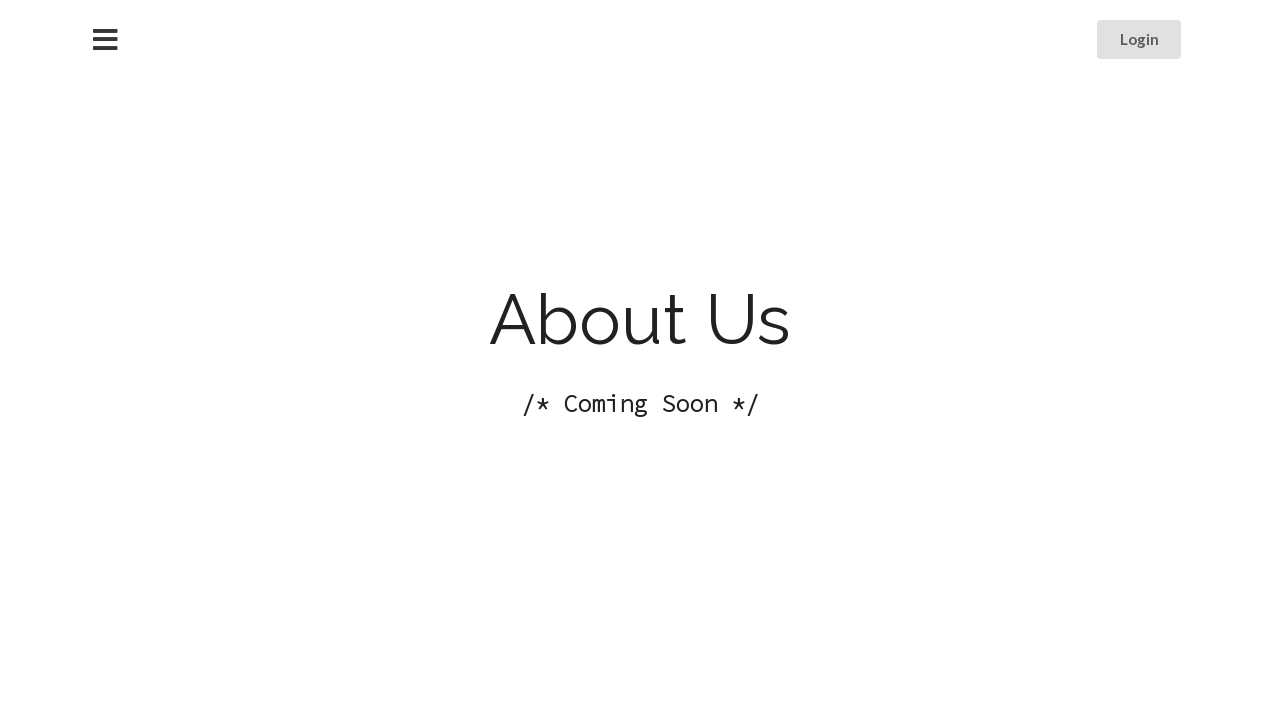

Verified new page title is 'About Training Support'
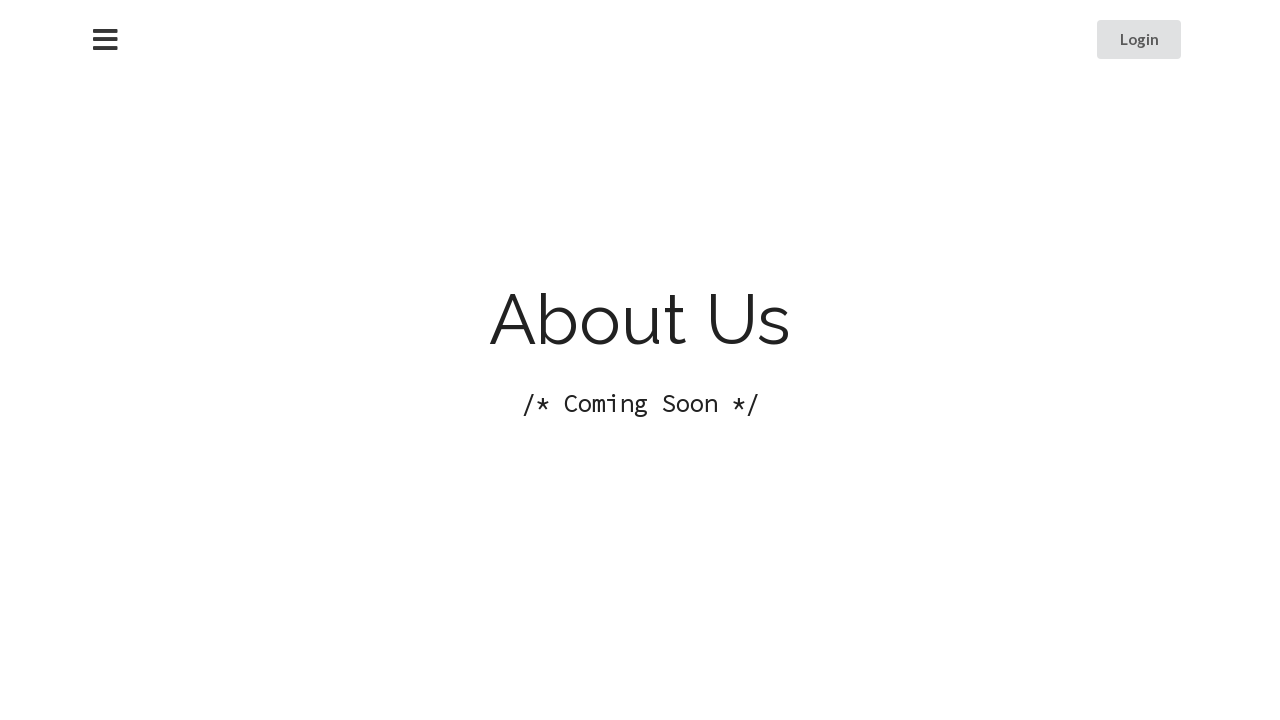

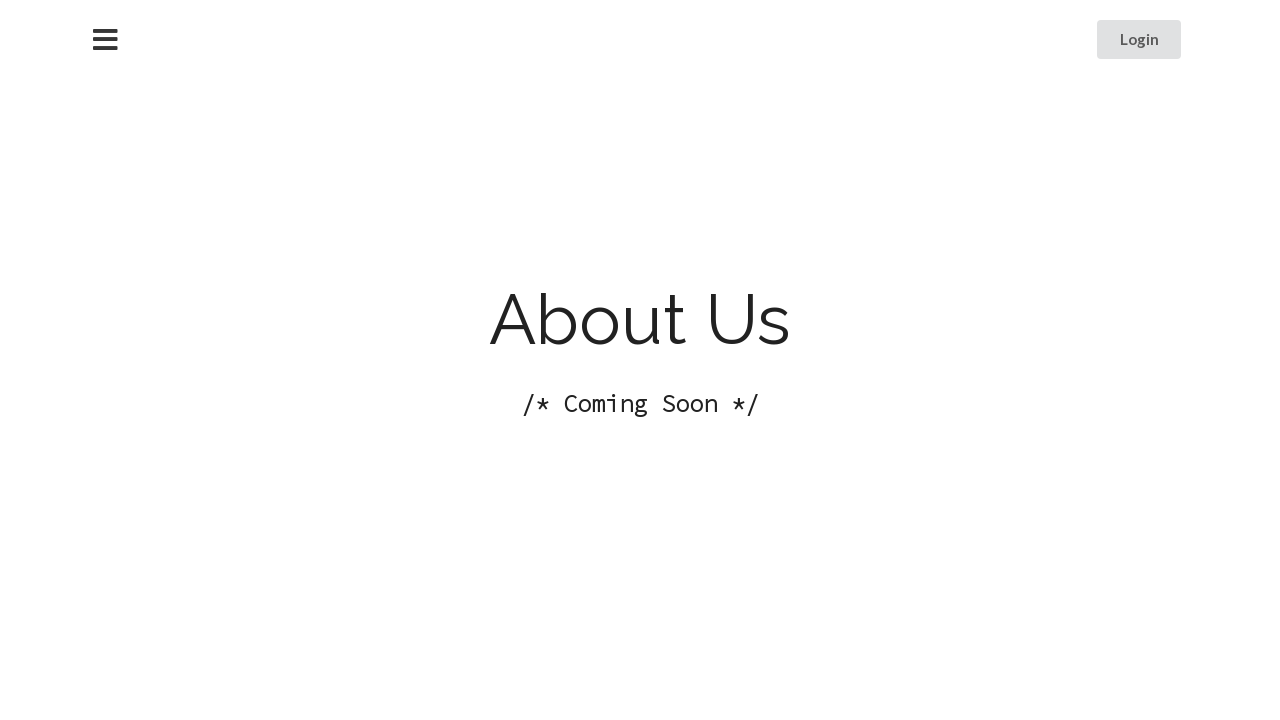